Tests the FlightList.io flight search functionality by entering an origin city (Bucharest), selecting departure dates, setting currency to USD, configuring search limits and budget, and submitting the search to verify results load.

Starting URL: https://www.flightlist.io

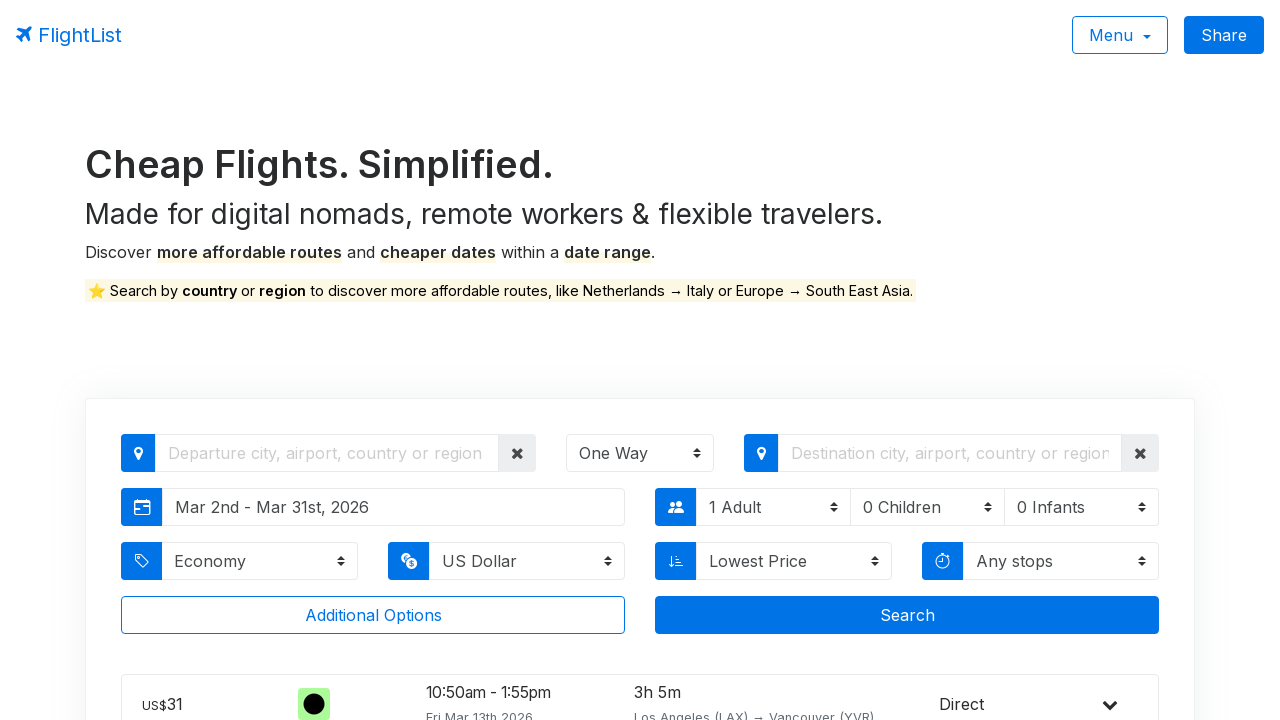

Origin input field loaded and ready
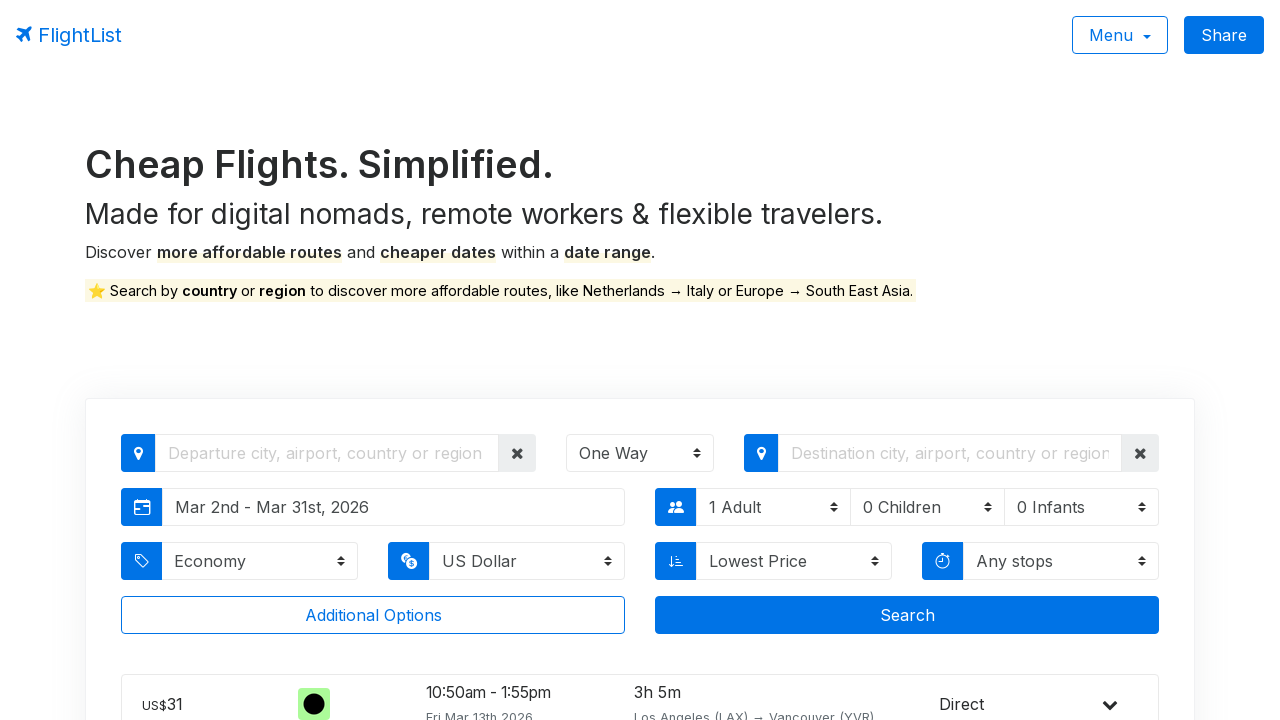

Clicked on origin input field at (327, 453) on #from-input
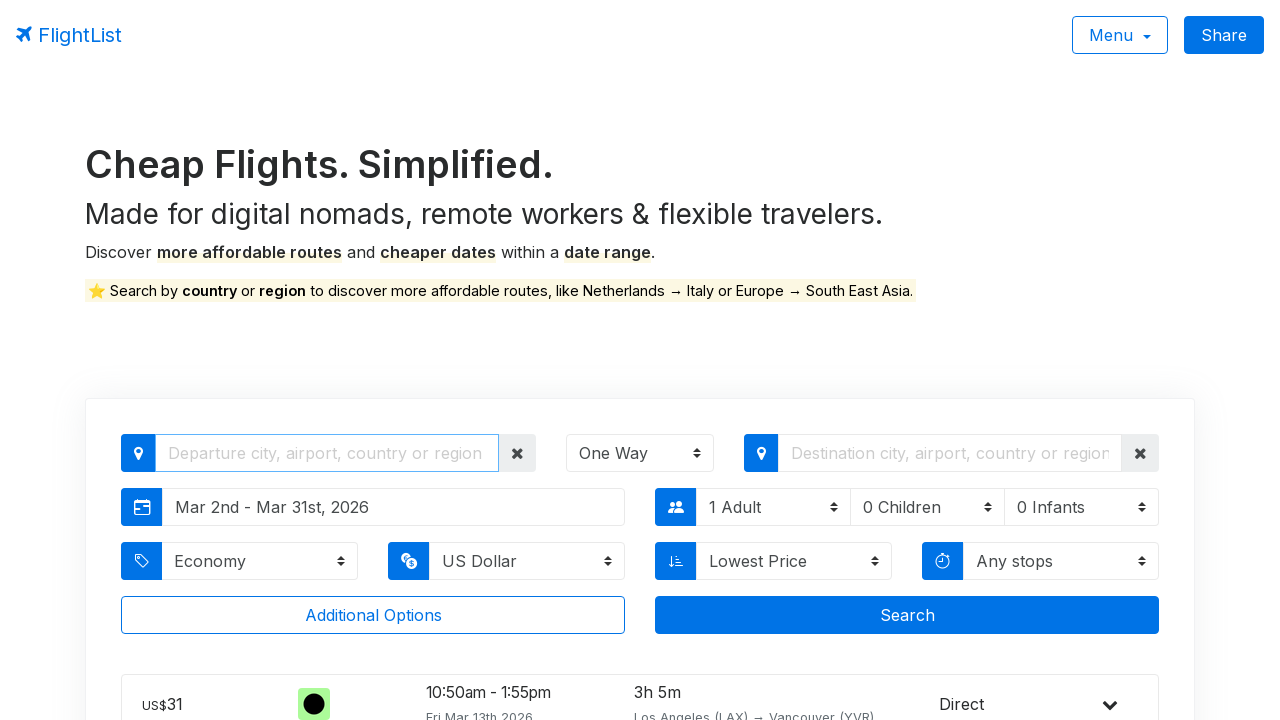

Typed 'Bucharest' in origin field
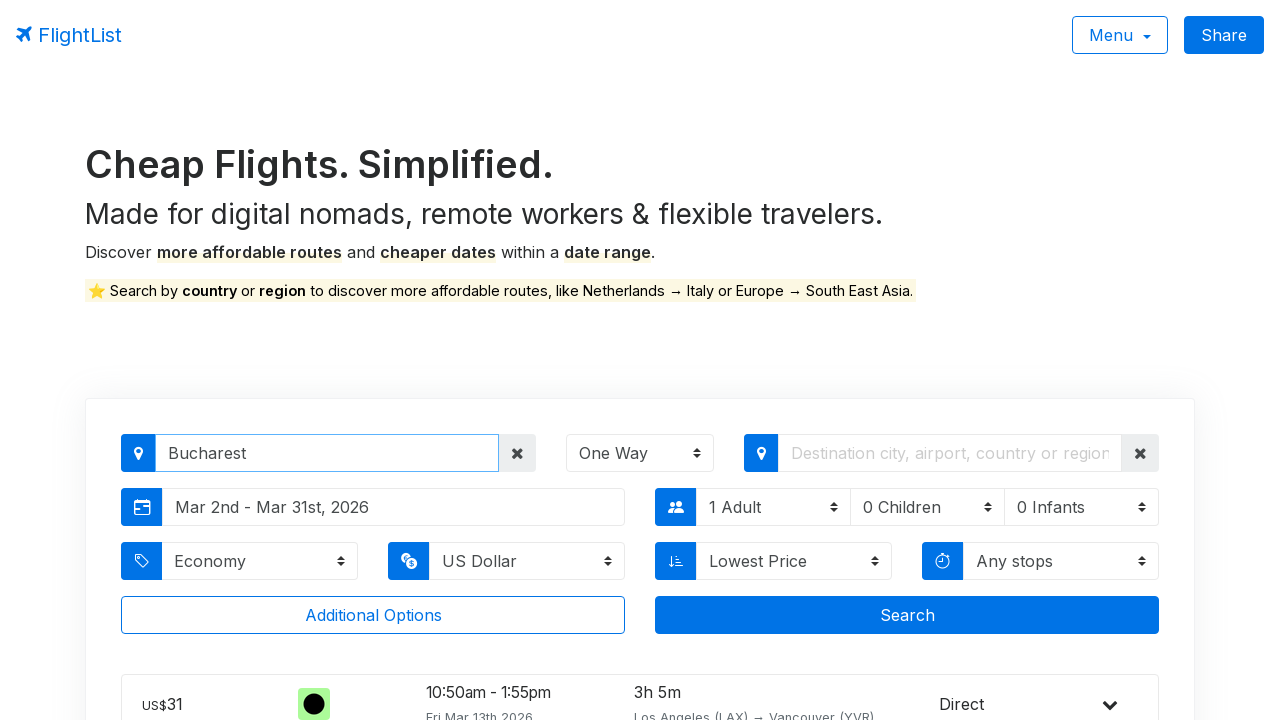

Autocomplete suggestions appeared
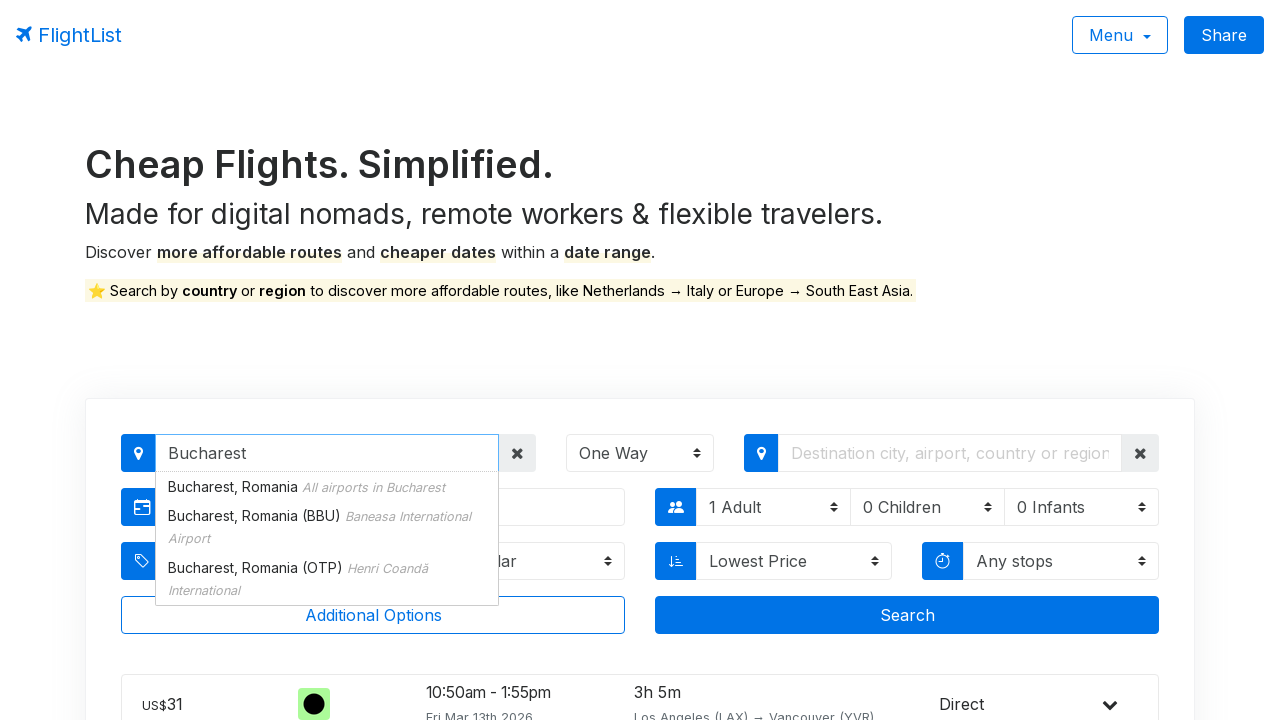

Selected first autocomplete suggestion for Bucharest at (327, 487) on .easy-autocomplete-container .eac-item >> nth=0
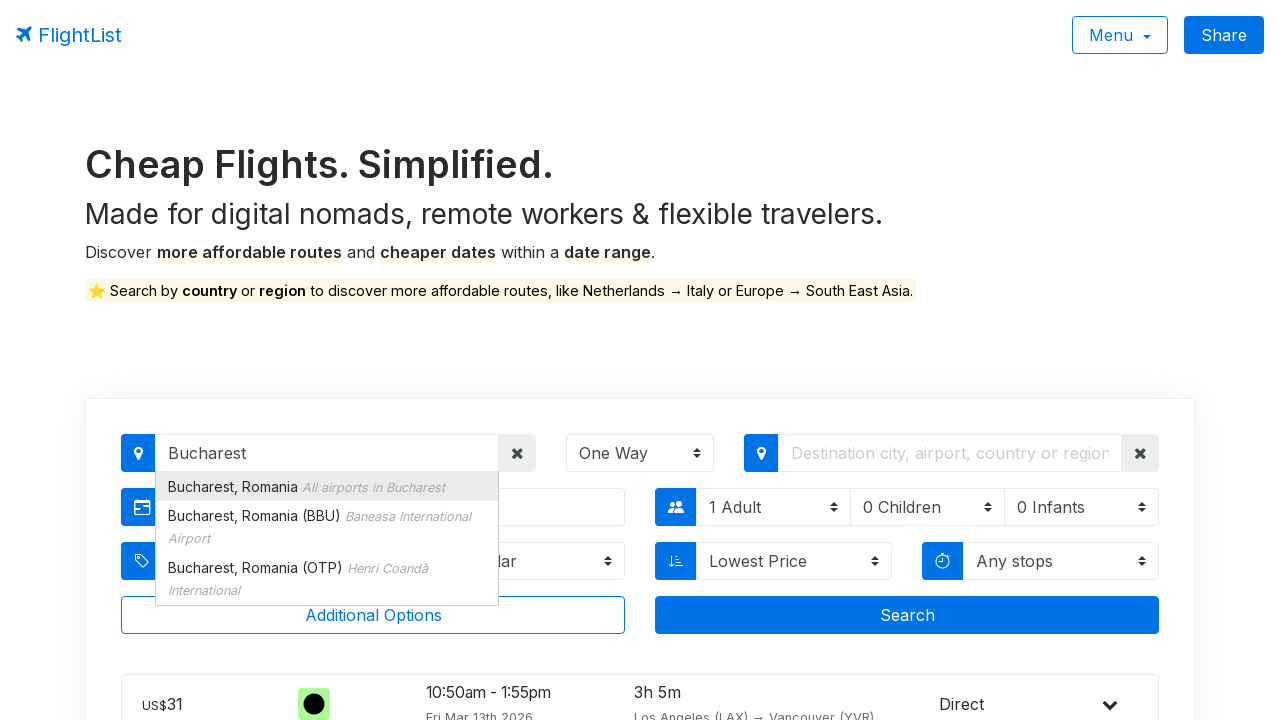

Clicked on departure date range picker at (394, 507) on #deprange
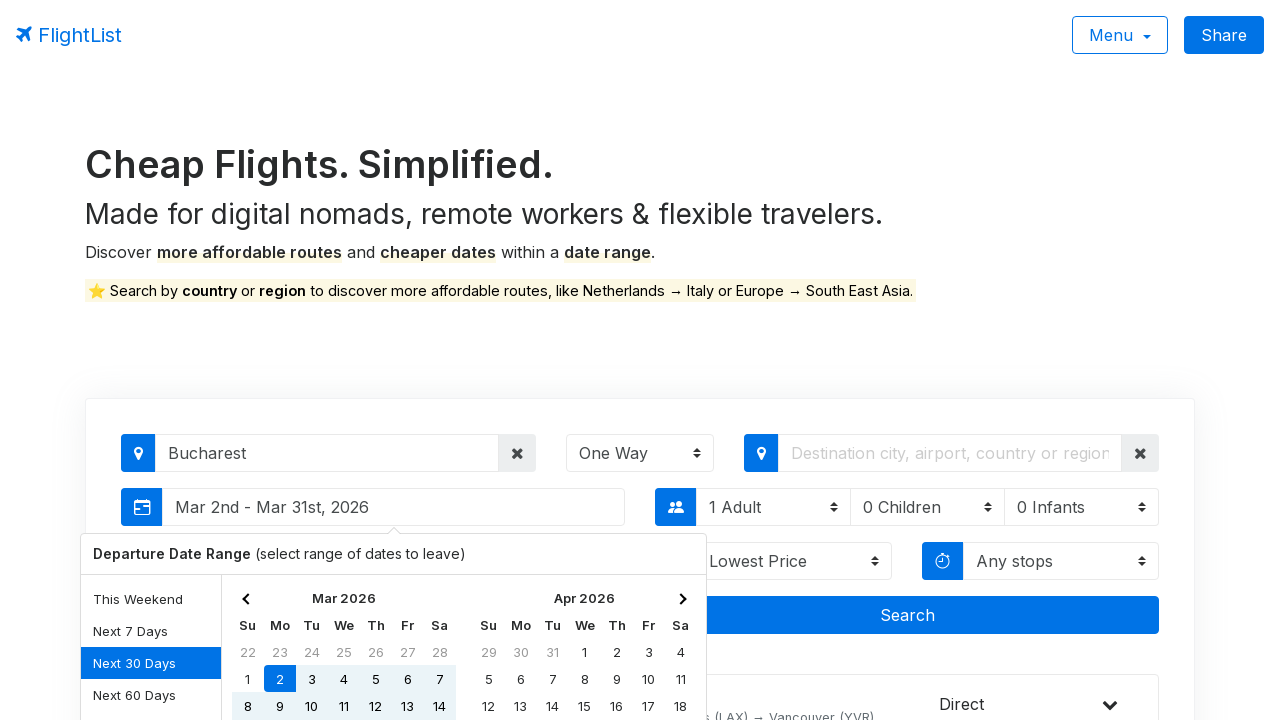

Date range picker calendar opened
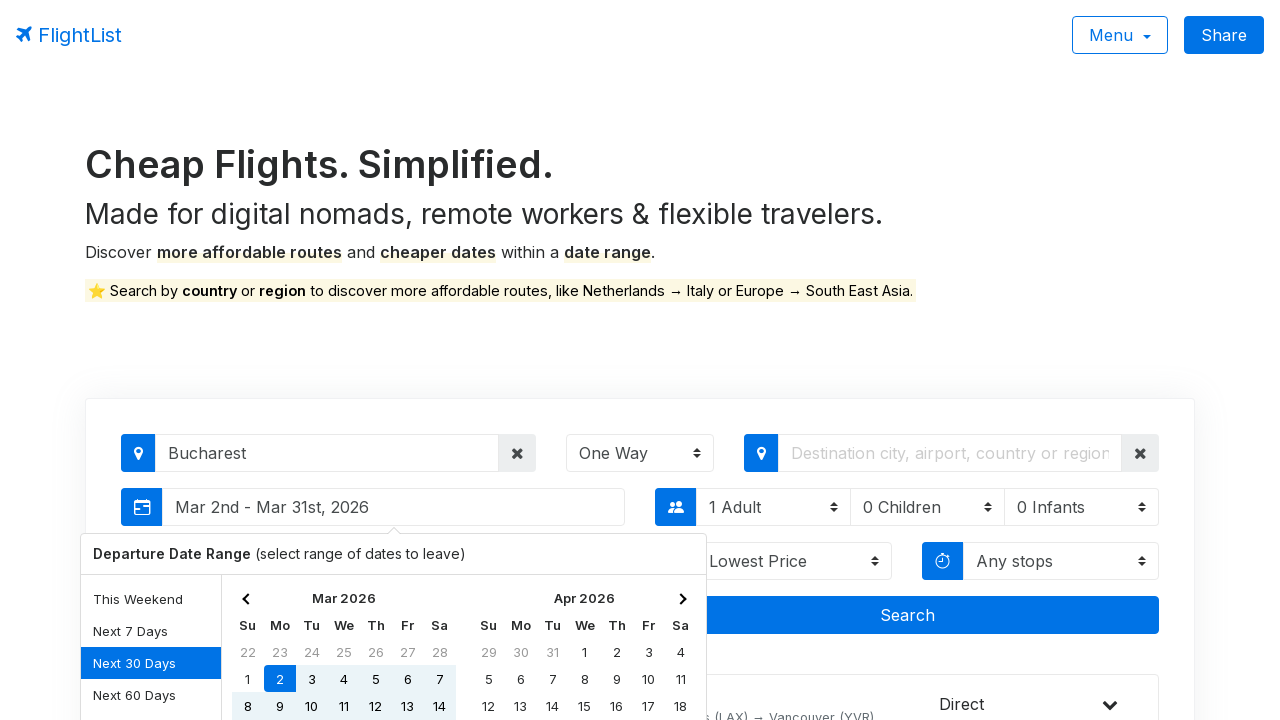

Selected 10th as departure date at (648, 679) on td:has-text("10") >> nth=1
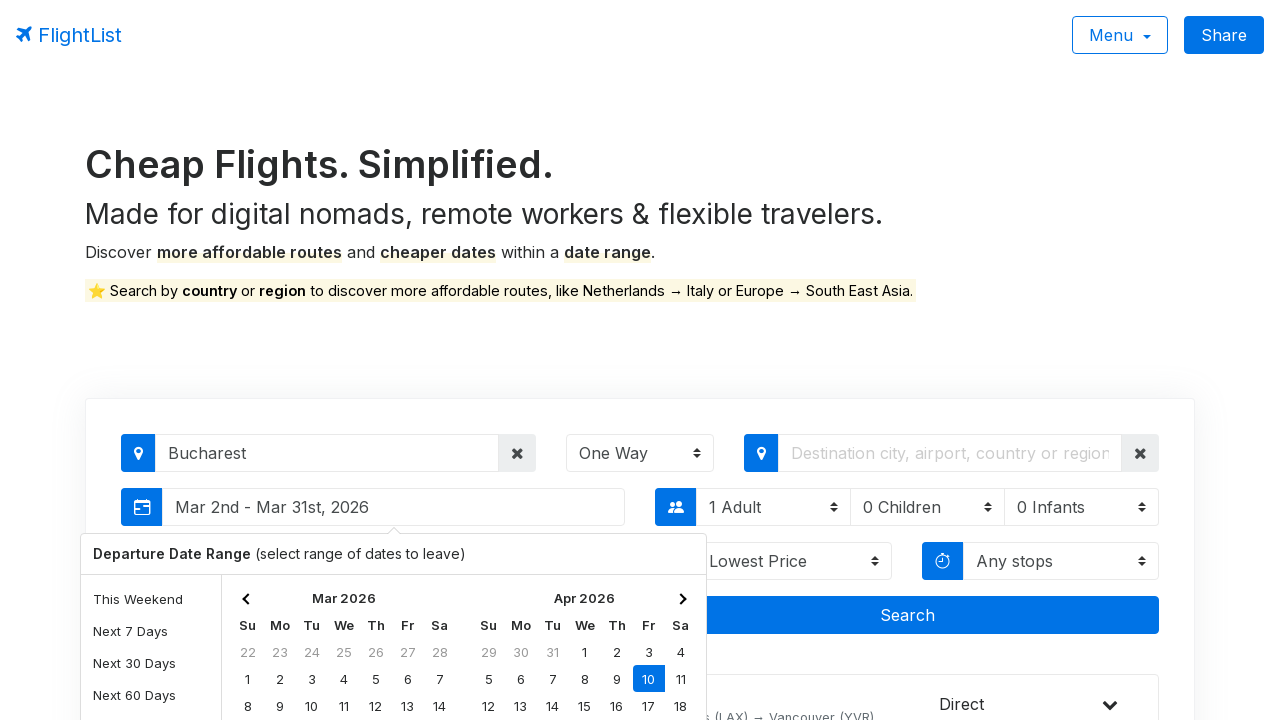

Selected 12th as return date at (488, 706) on td:has-text("12") >> nth=1
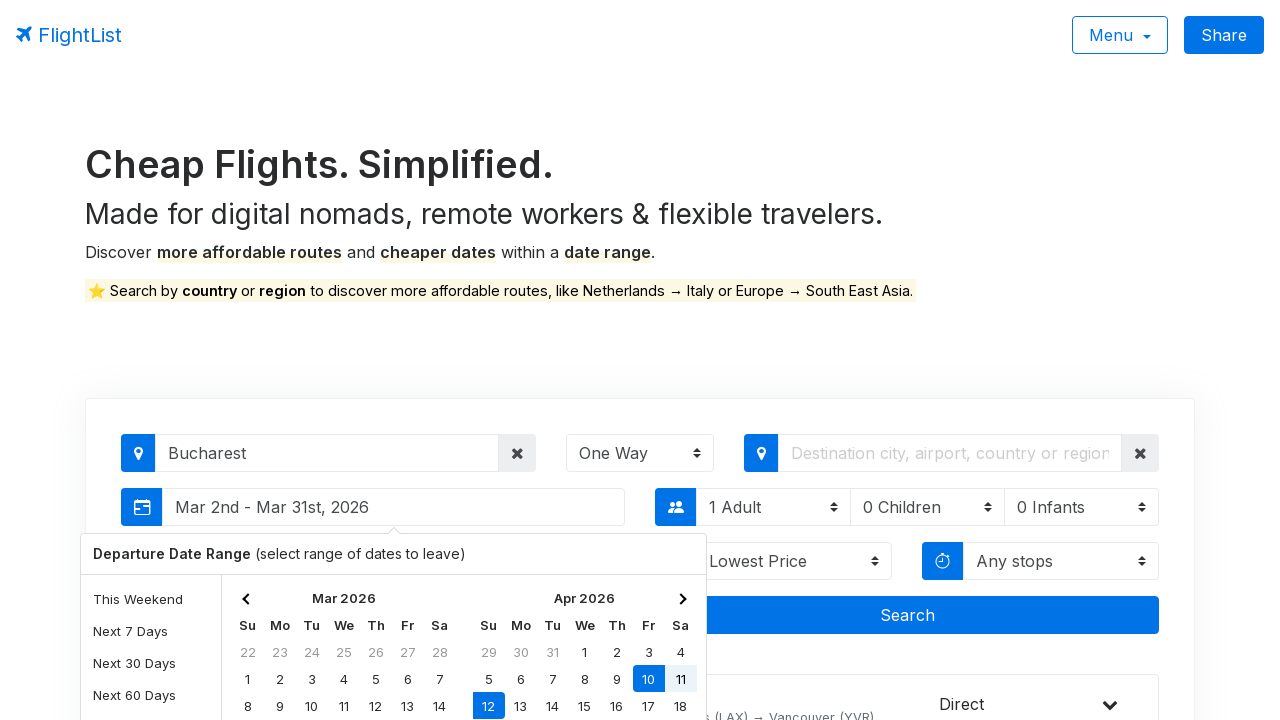

Clicked Apply button to confirm date selection at (658, 361) on .applyBtn:enabled
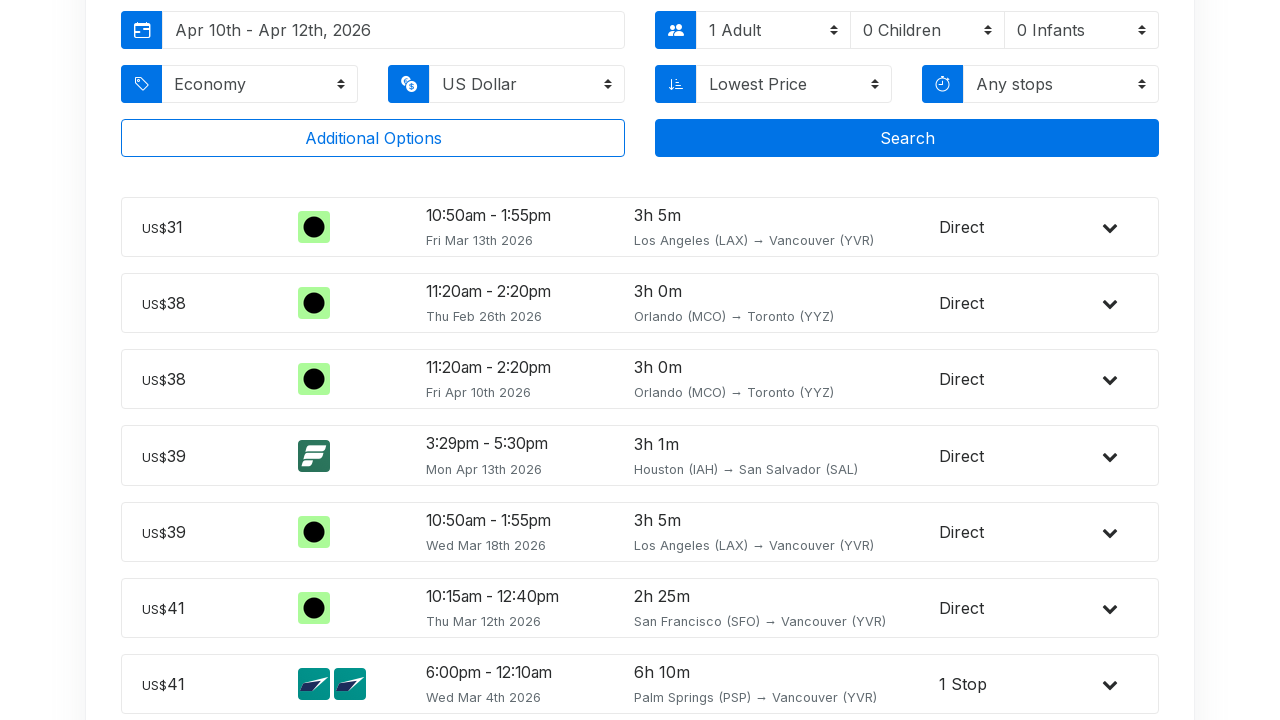

Submit button is now available
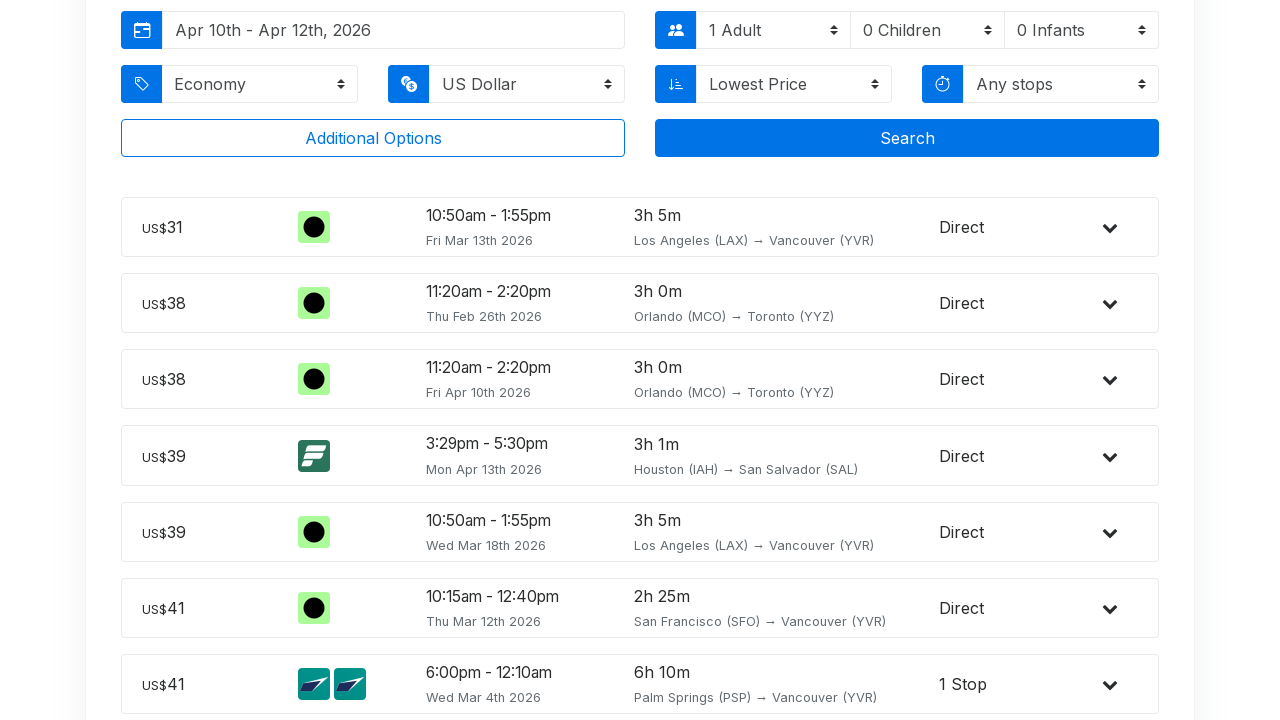

Selected USD as currency on #currency
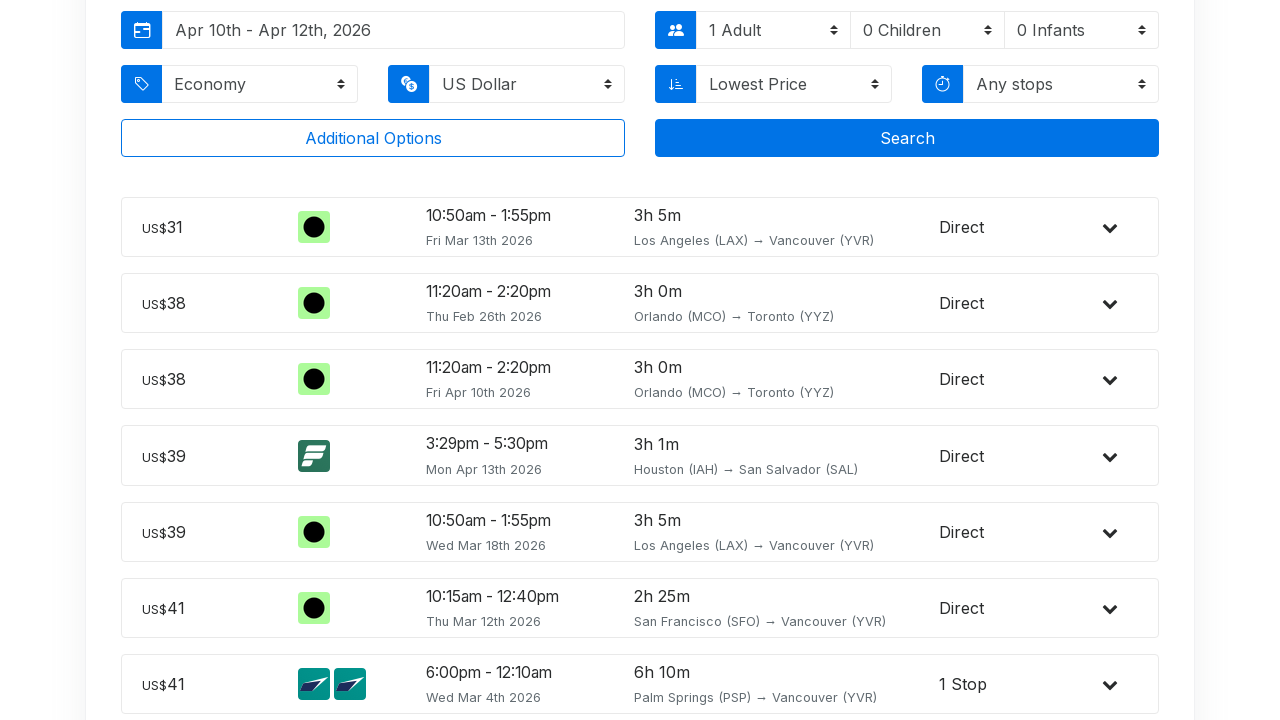

Clicked Additional Options button at (373, 138) on button:has-text("Additional Options")
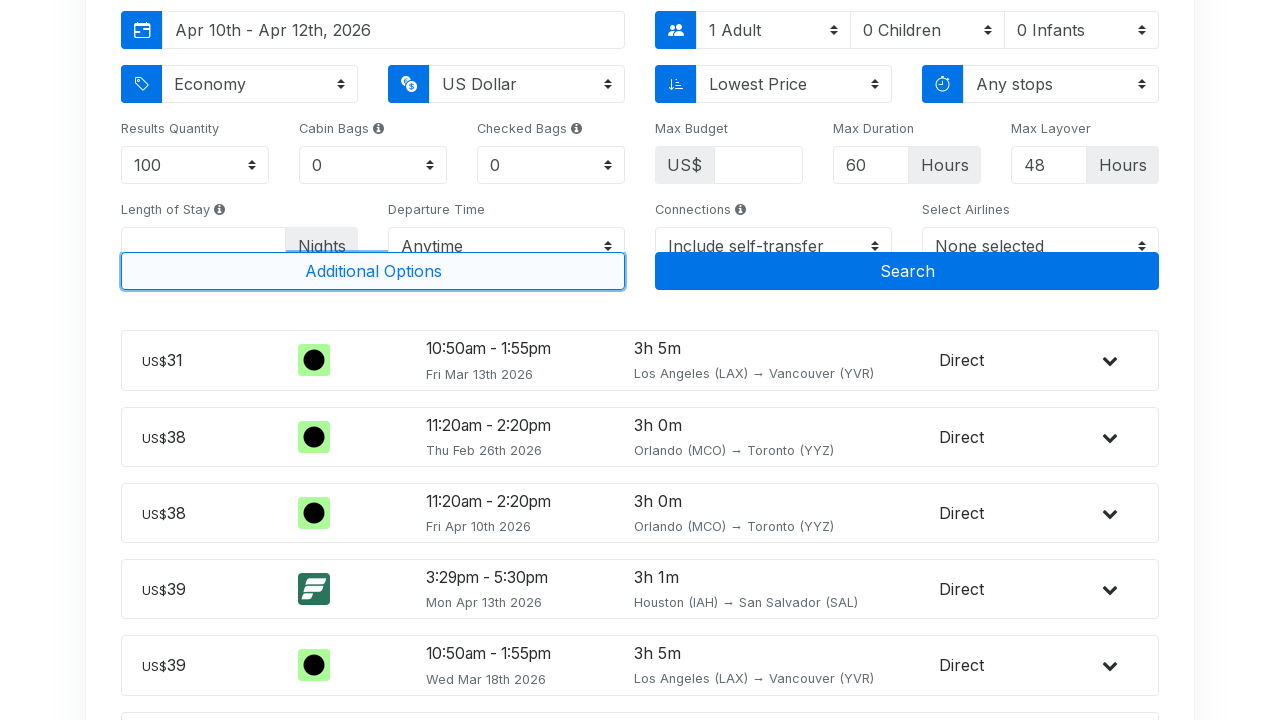

Additional options panel expanded, limit field visible
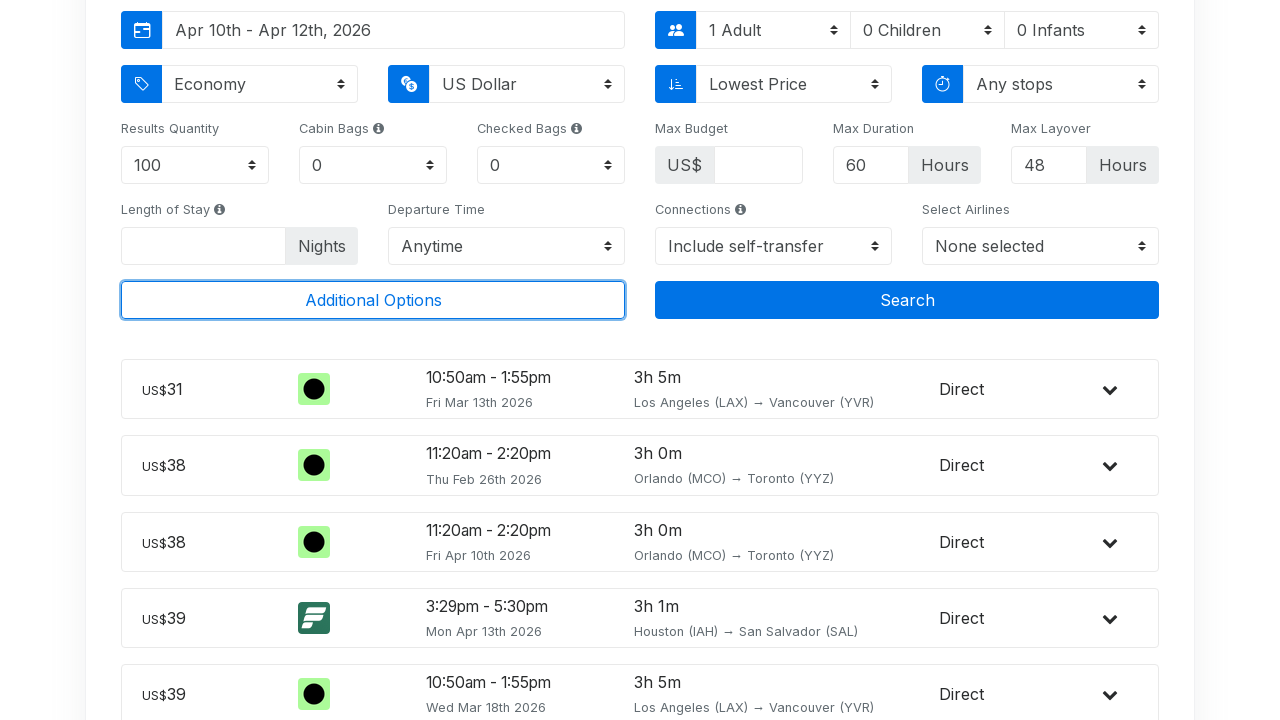

Set search results limit to 25 on #limit
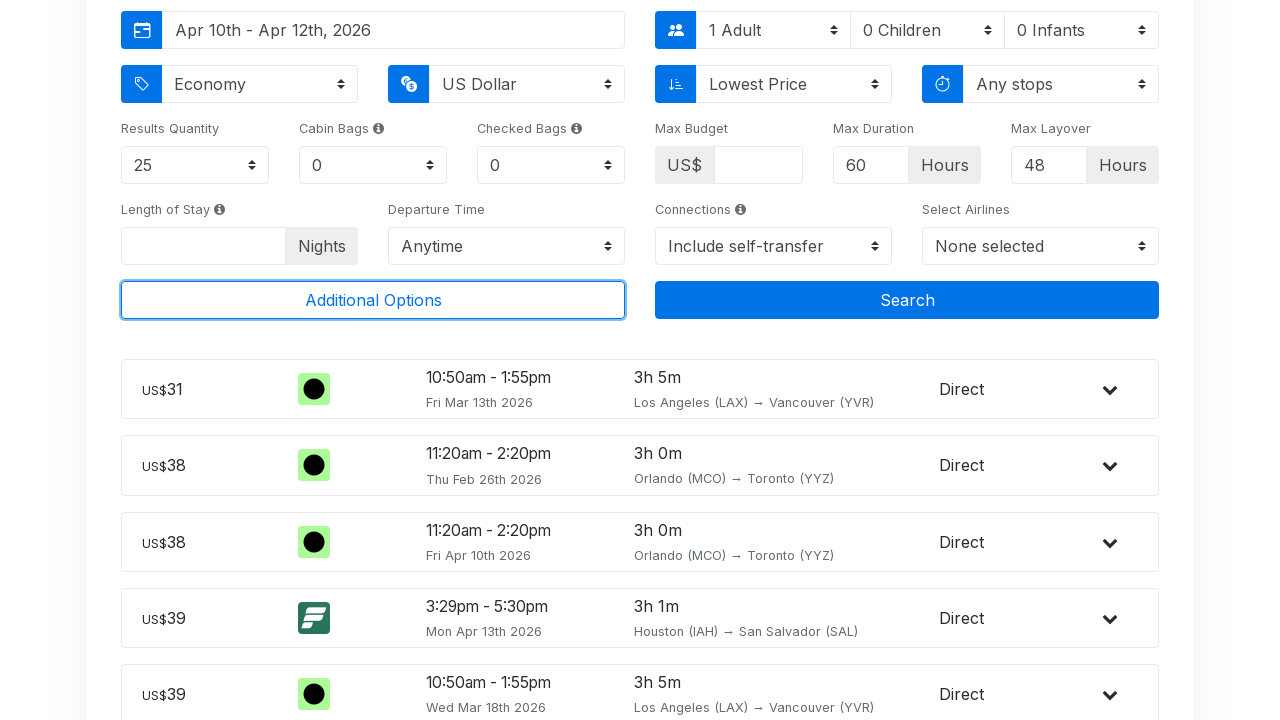

Set budget to 27 on #budget
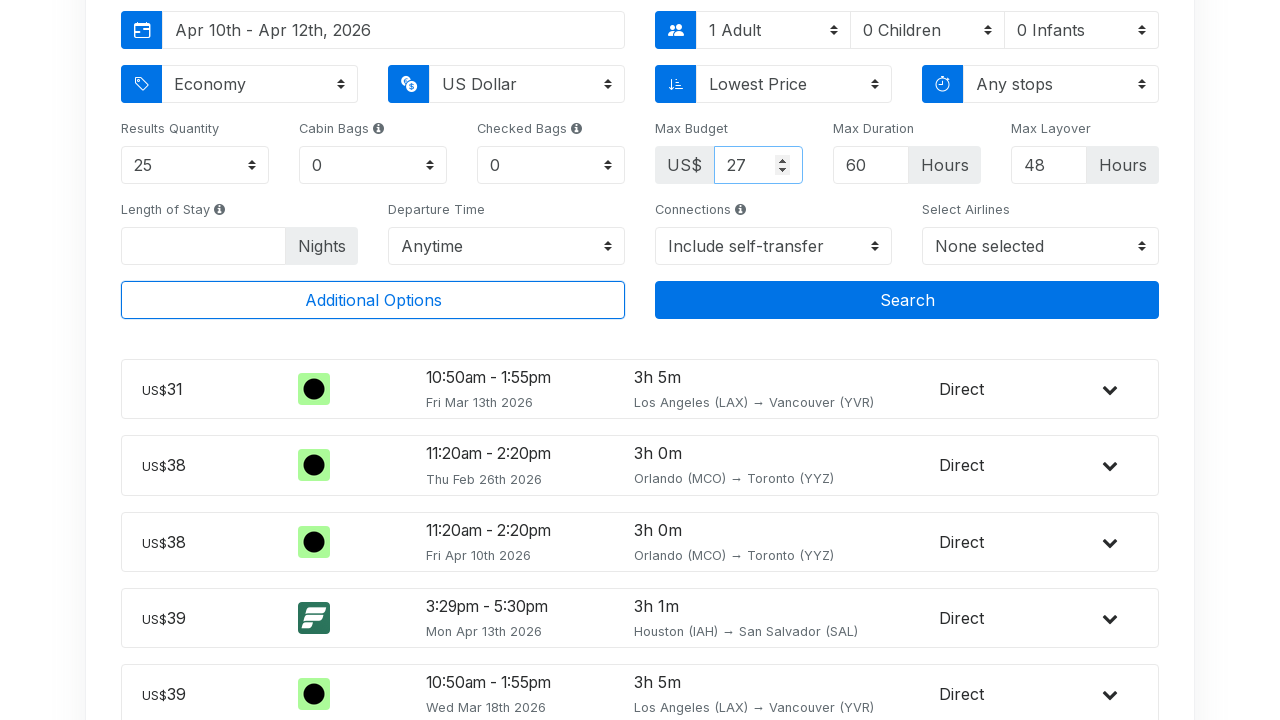

Clicked submit button to start flight search at (907, 300) on #submit
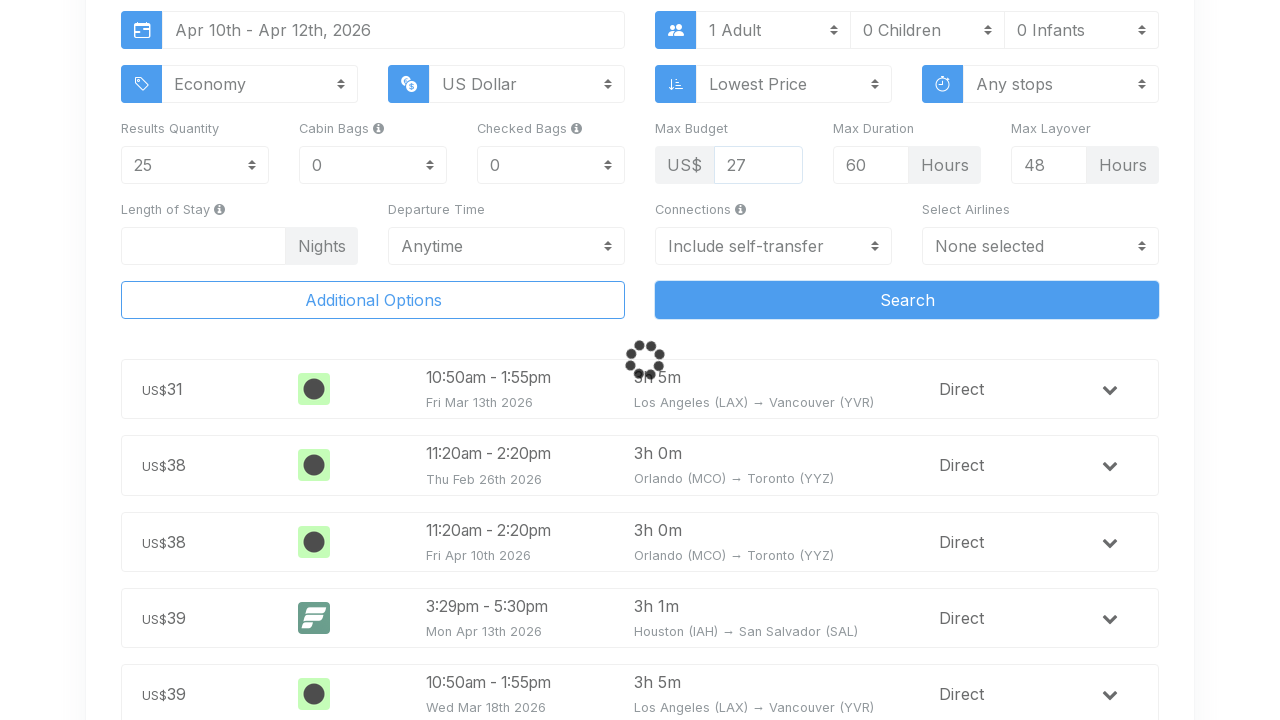

Flight results loaded successfully
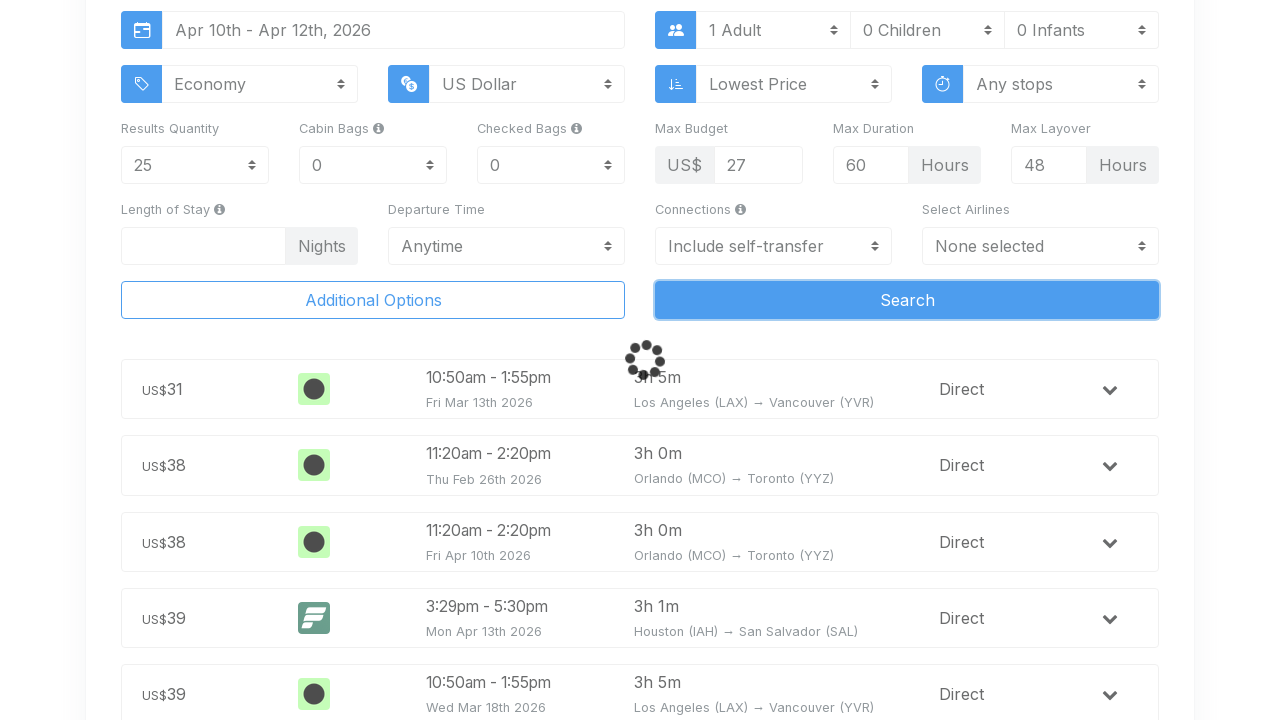

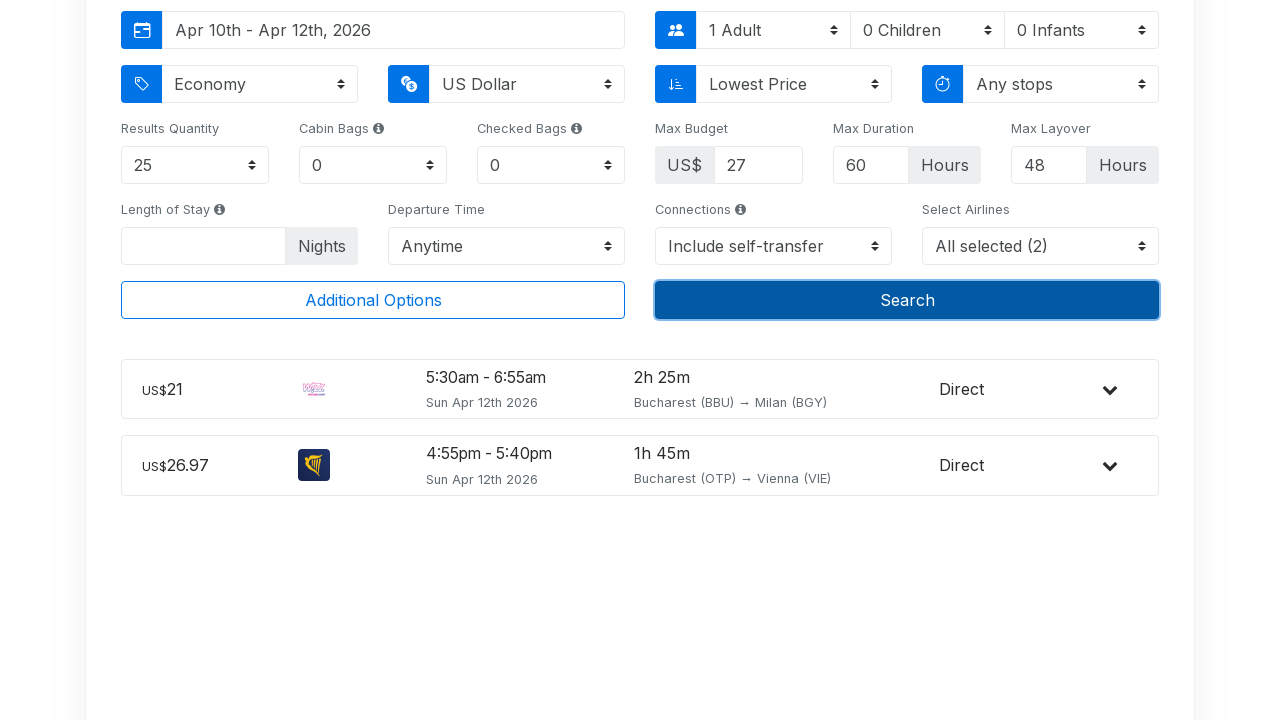